Tests clicking a teal button that triggers a confirm dialog, dismisses it, and verifies the resulting denial message

Starting URL: https://kristinek.github.io/site/examples/alerts_popups

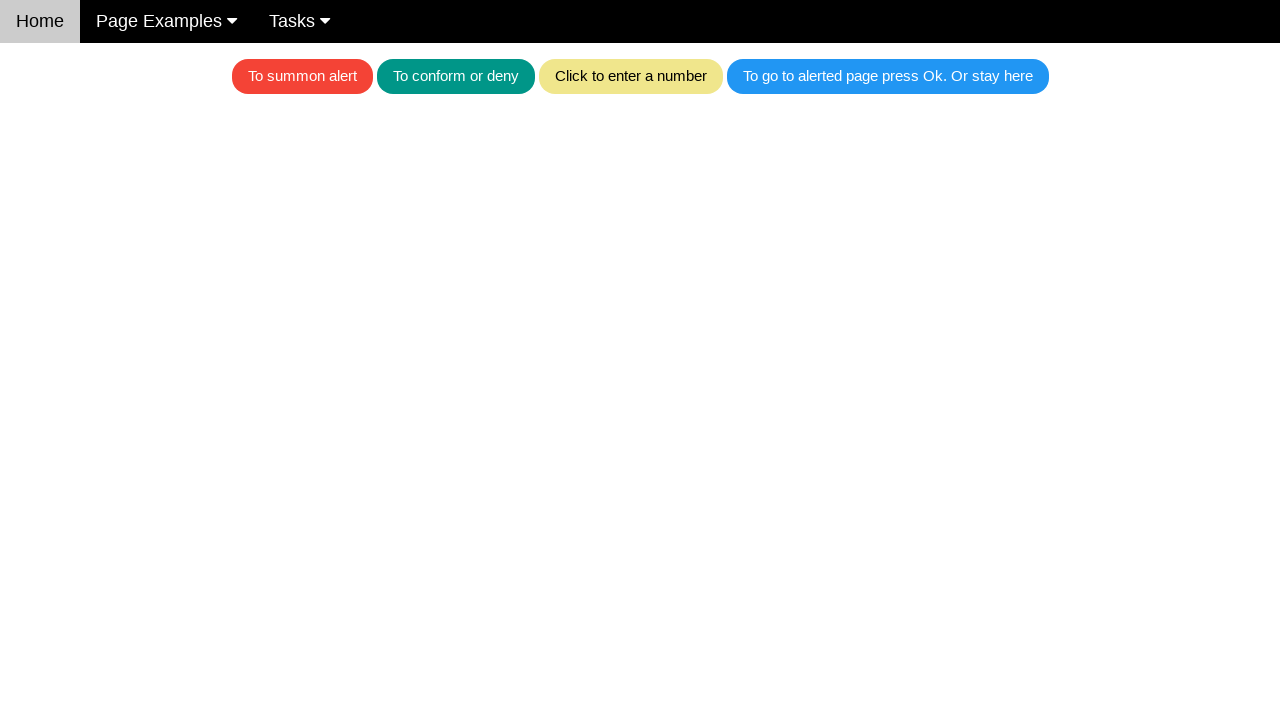

Set up dialog handler to dismiss confirm dialog
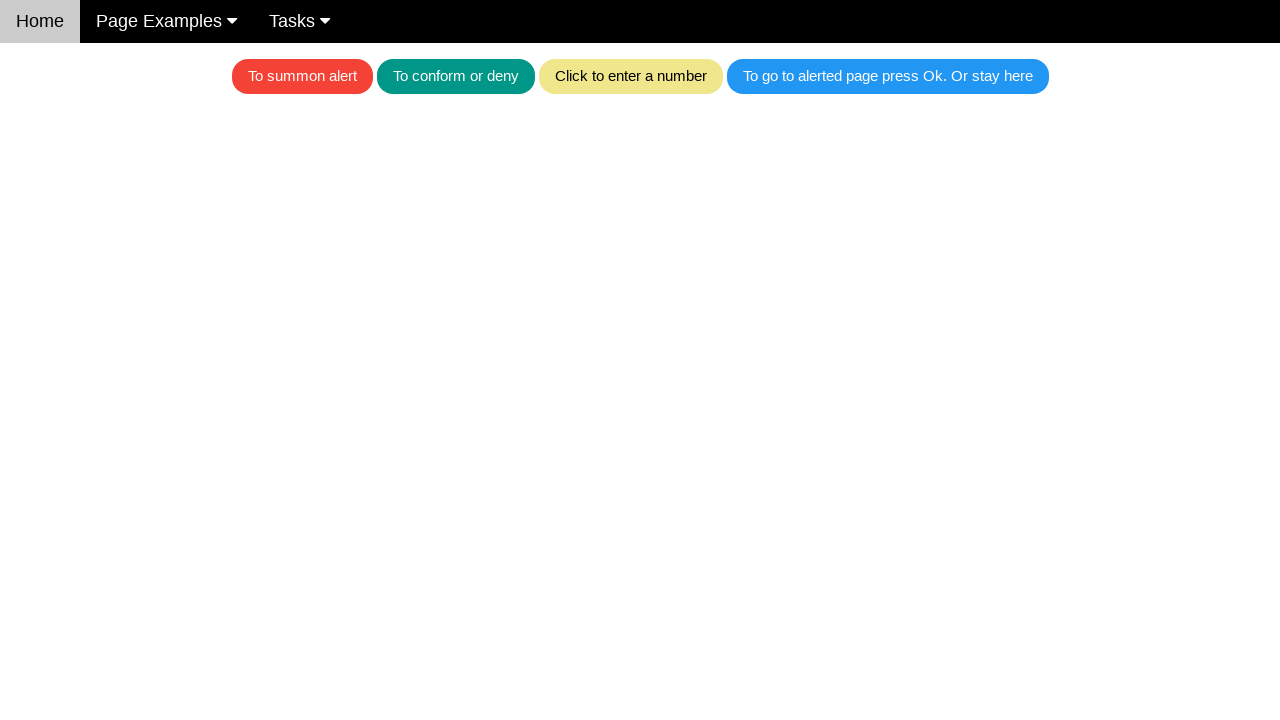

Clicked teal button to trigger confirm dialog at (456, 76) on .w3-teal
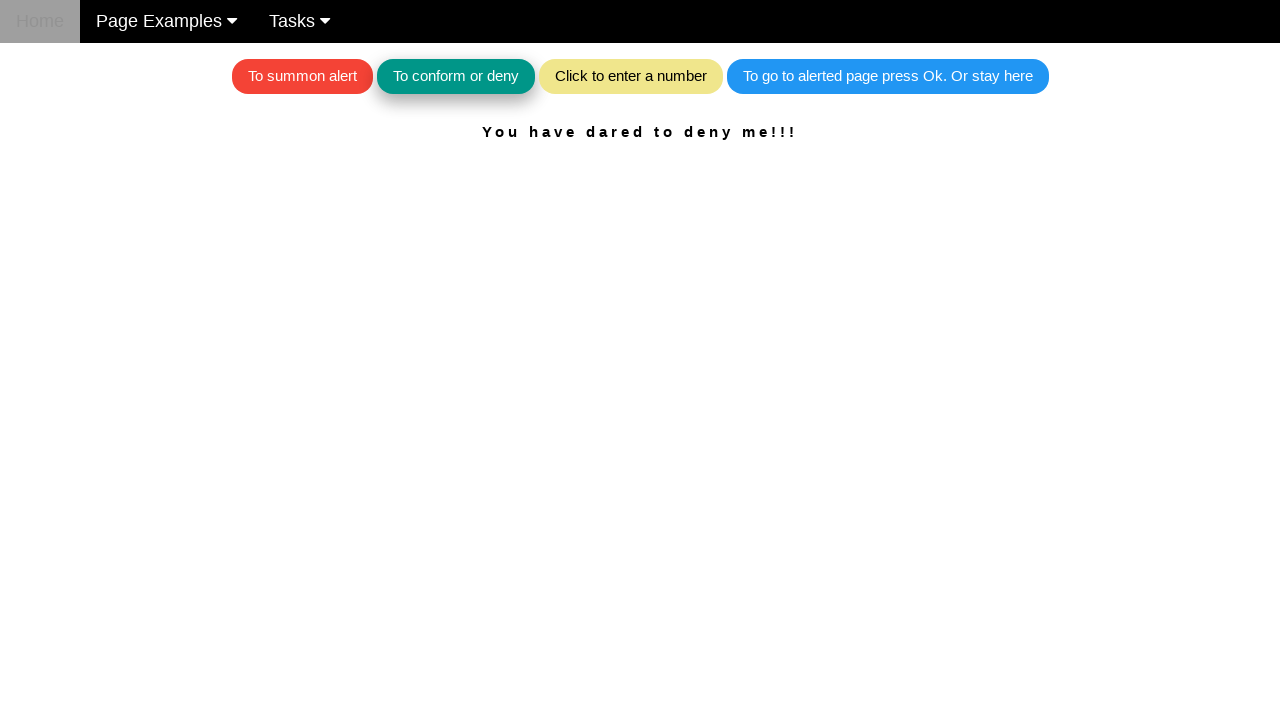

Located text element for alerts
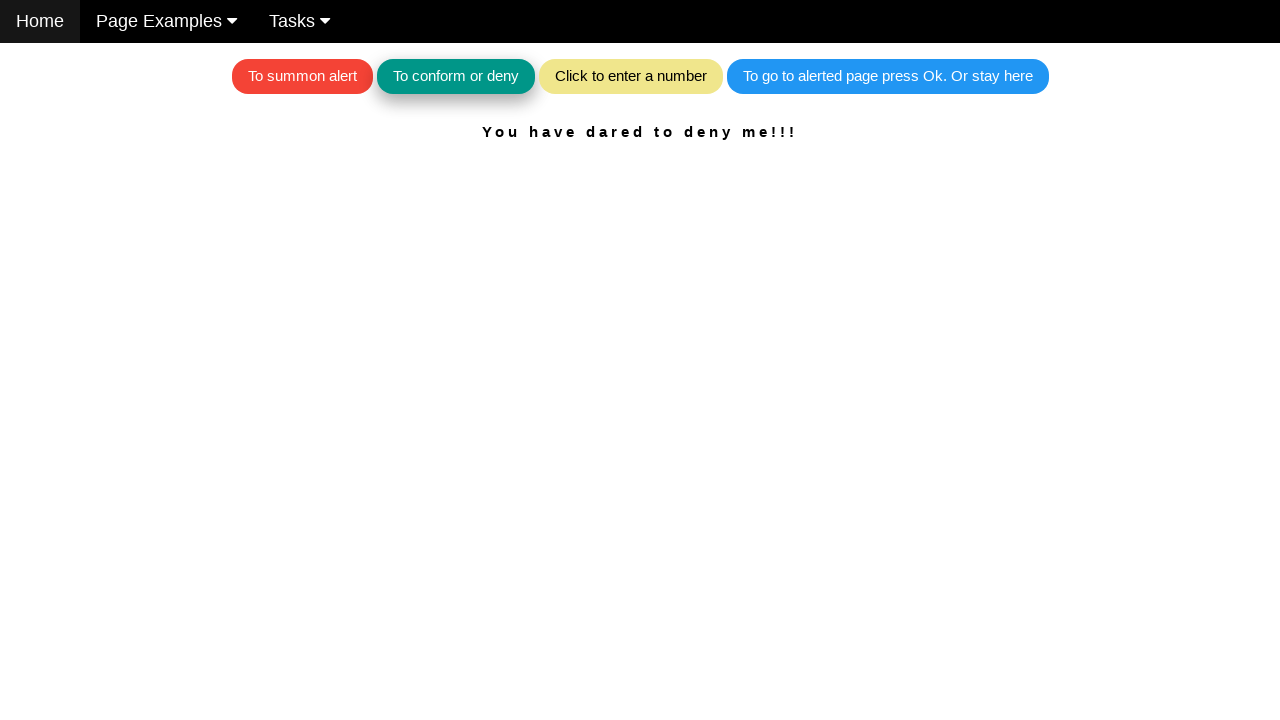

Verified denial message displayed: 'You have dared to deny me!!!'
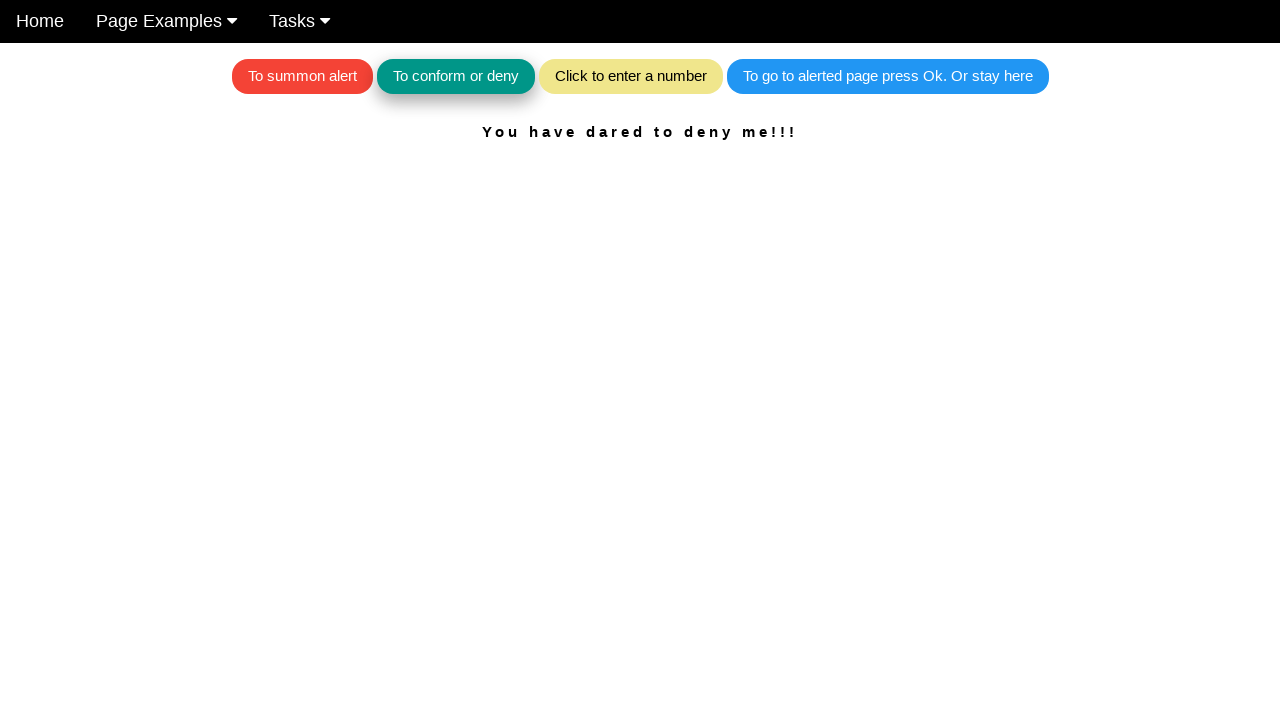

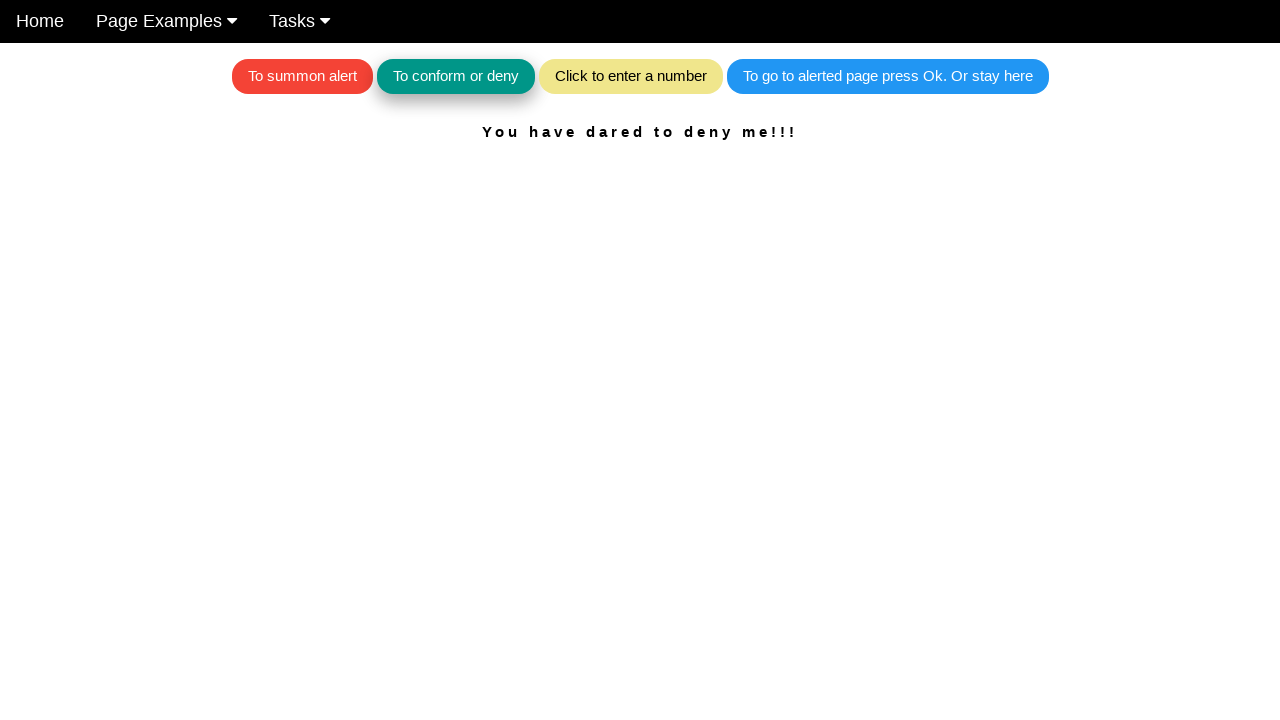